Tests drag and drop functionality by dragging element A to element B's position

Starting URL: https://the-internet.herokuapp.com/drag_and_drop

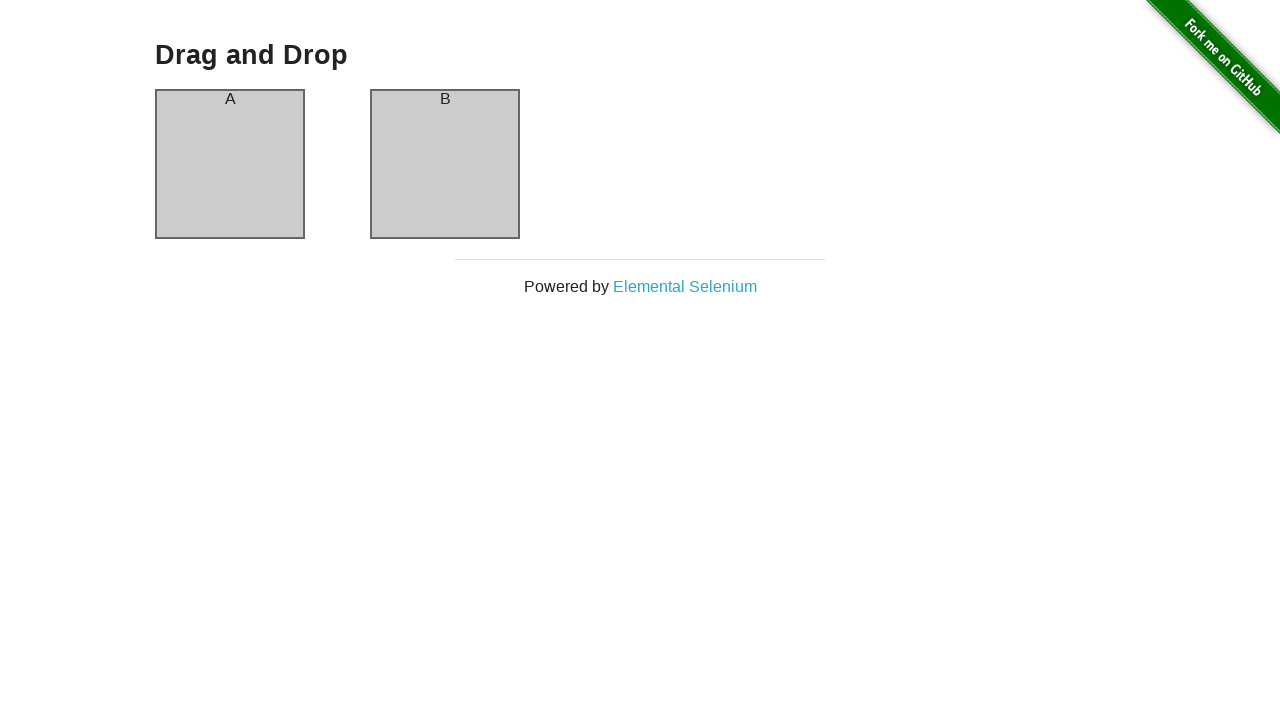

Located source element (column-a)
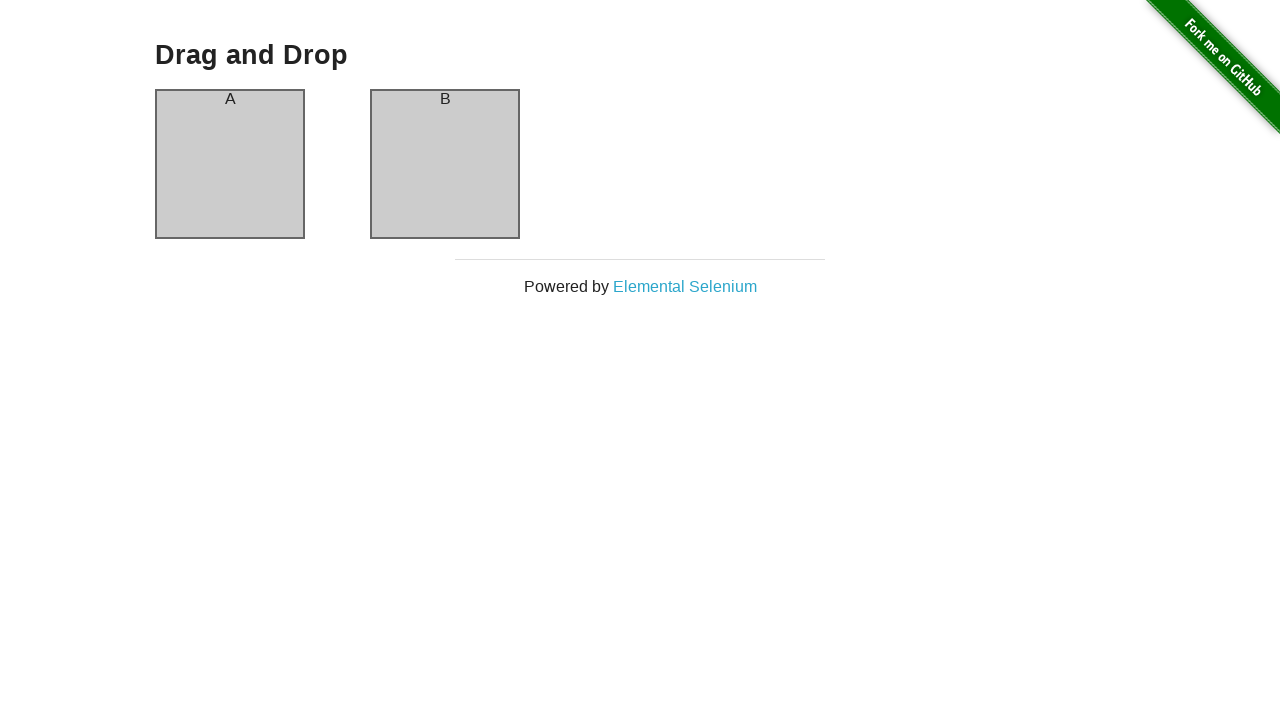

Located target element (column-b)
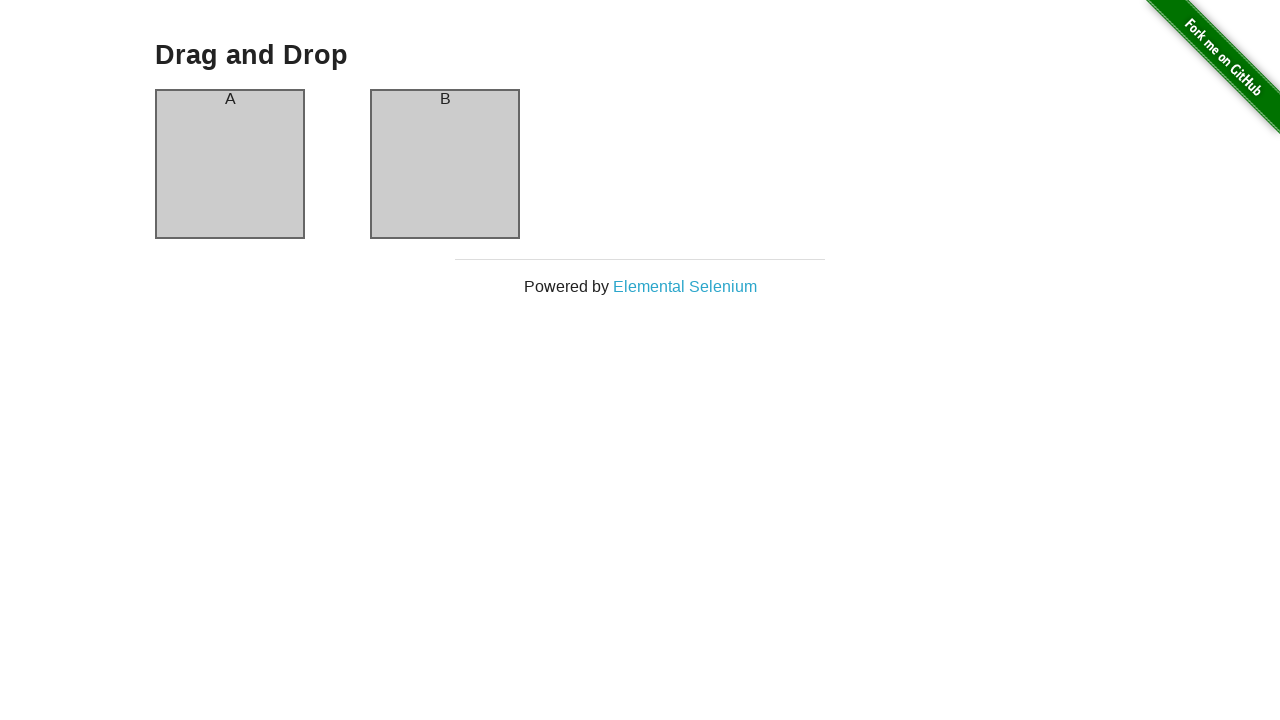

Dragged element A to element B's position at (445, 164)
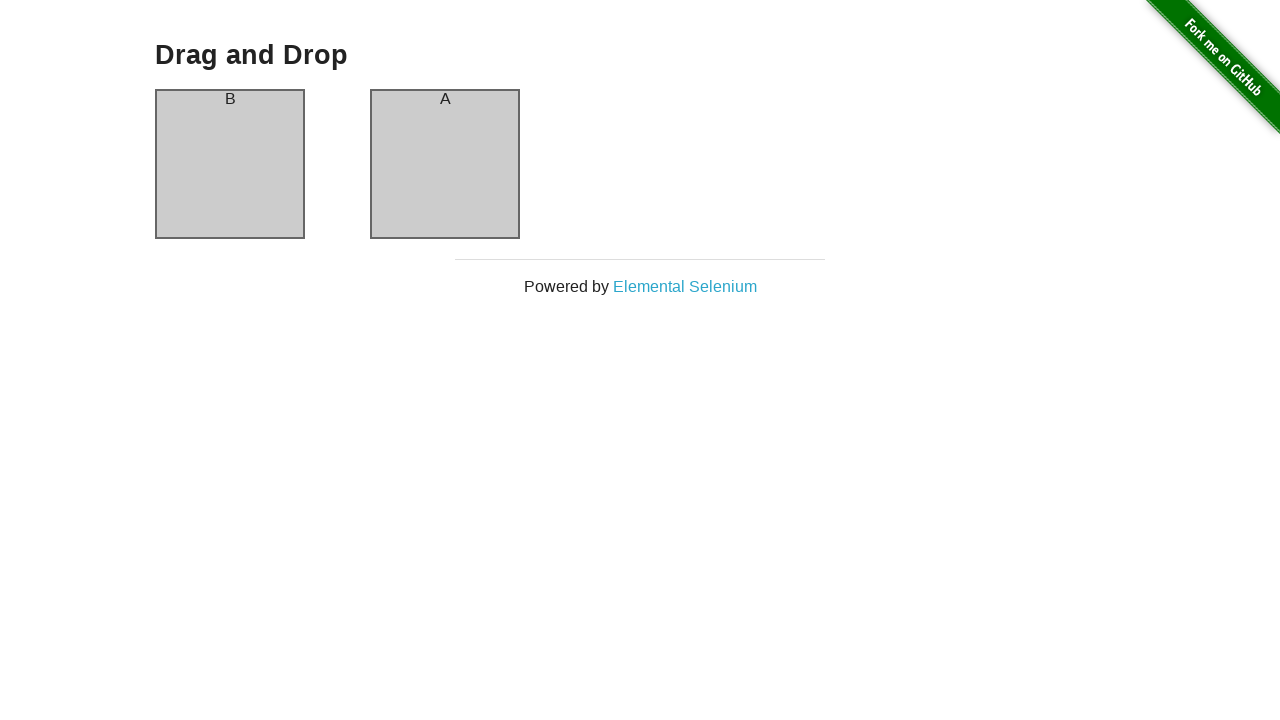

Retrieved target element text content
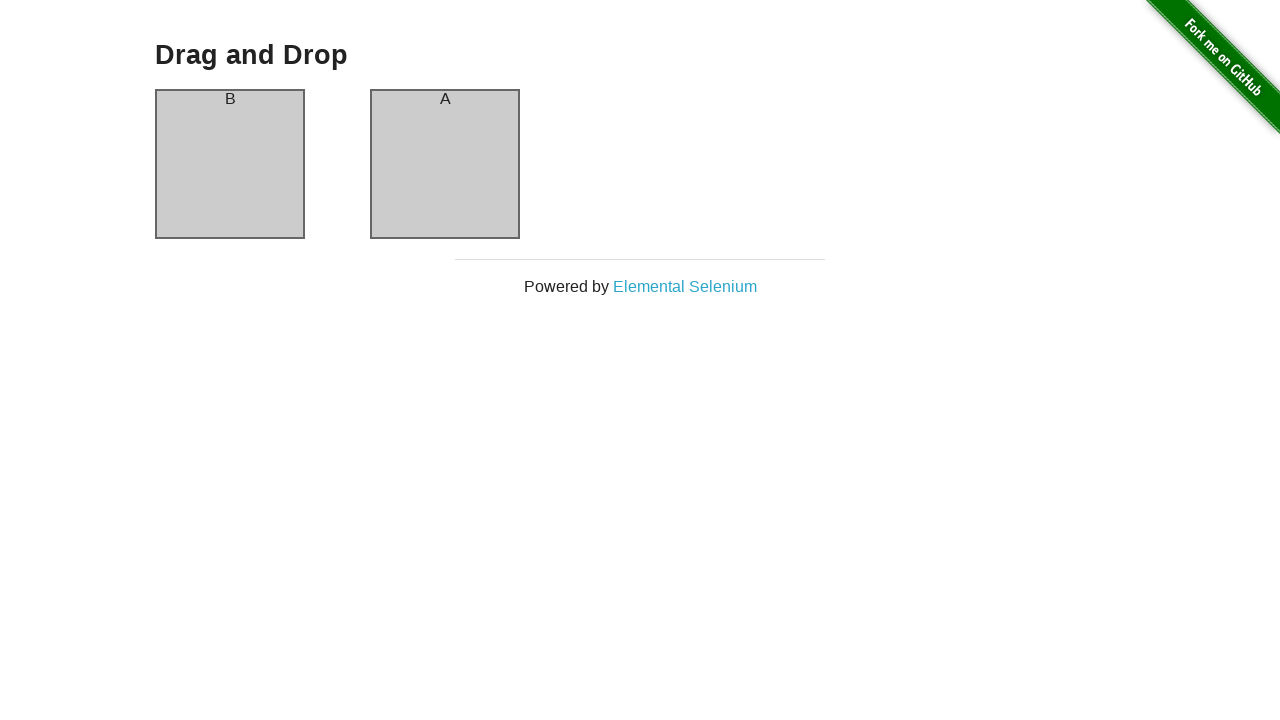

Verified drag and drop was successful - target now contains 'A'
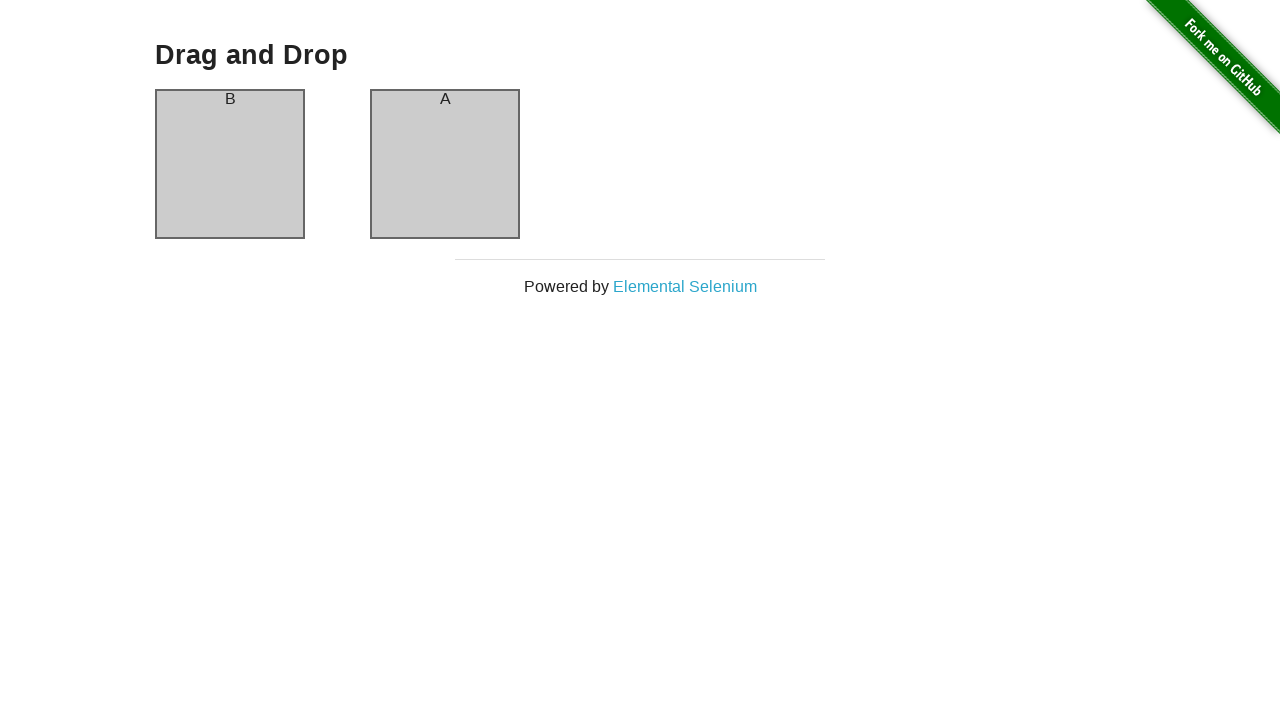

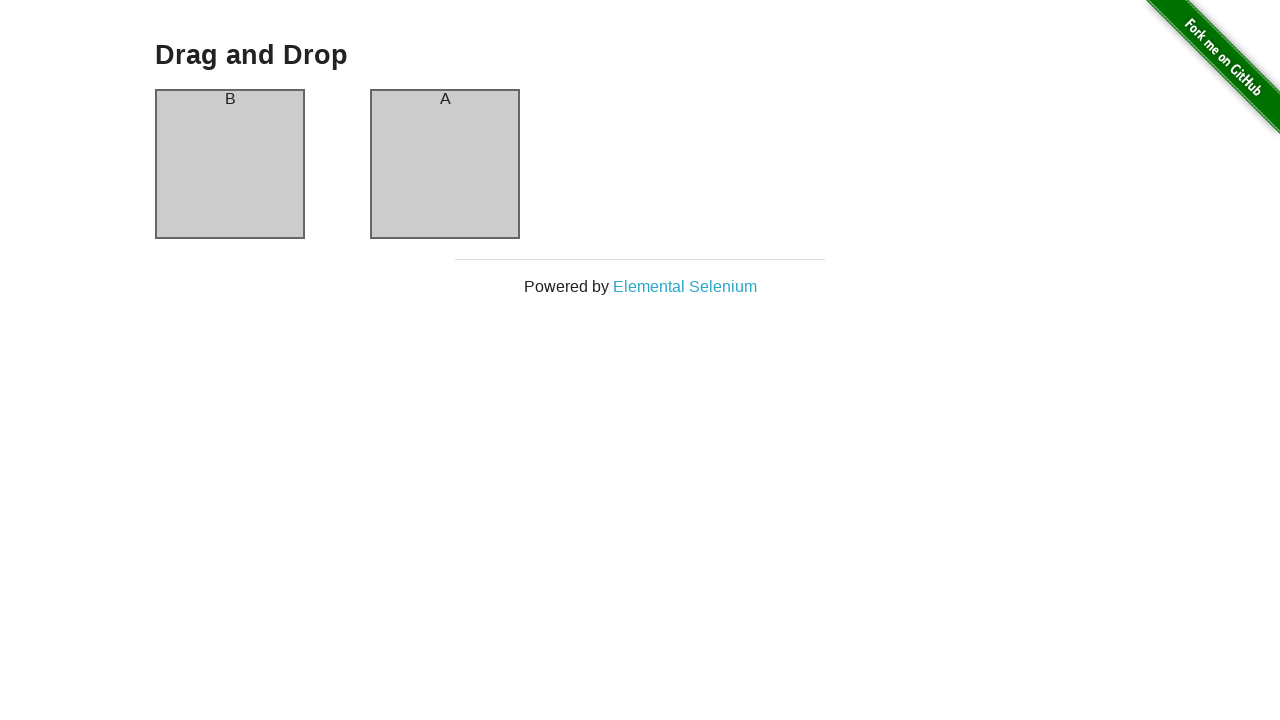